Randomly selects and clicks one radio button from the education field options

Starting URL: https://www.globalsqa.com/samplepagetest/

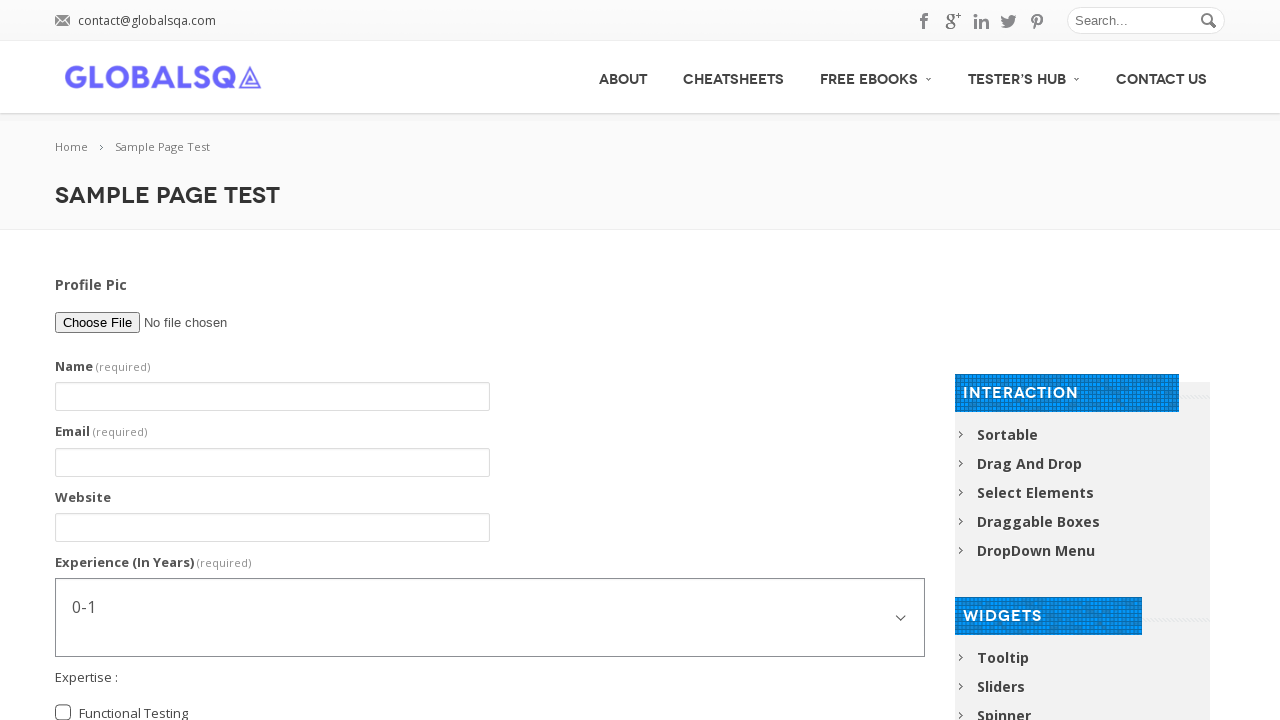

Navigated to Global SQA sample page test
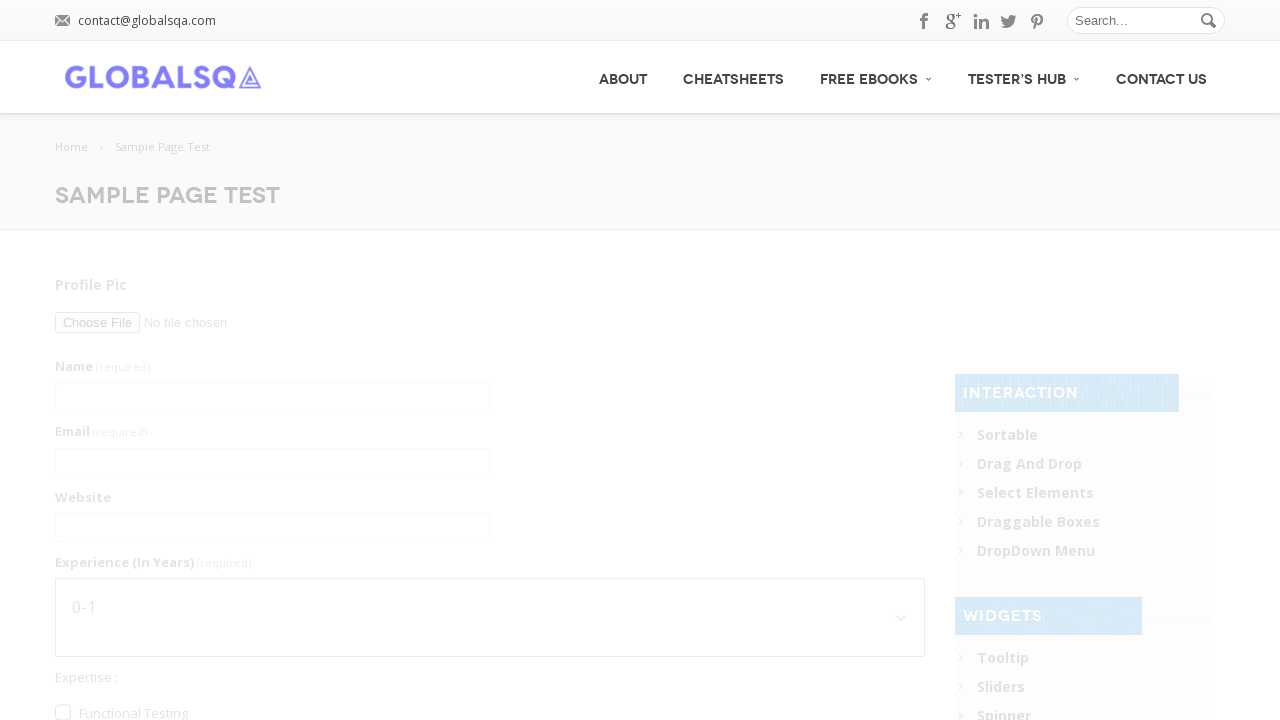

Located all radio button labels for education field
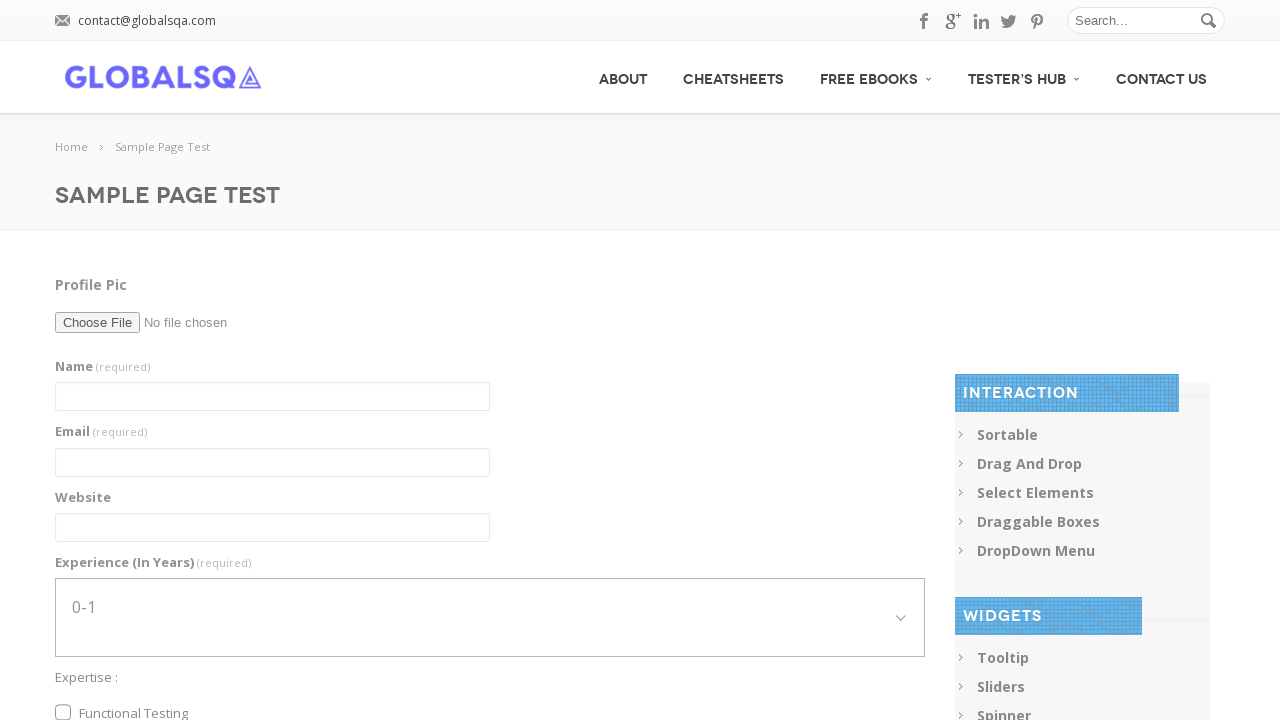

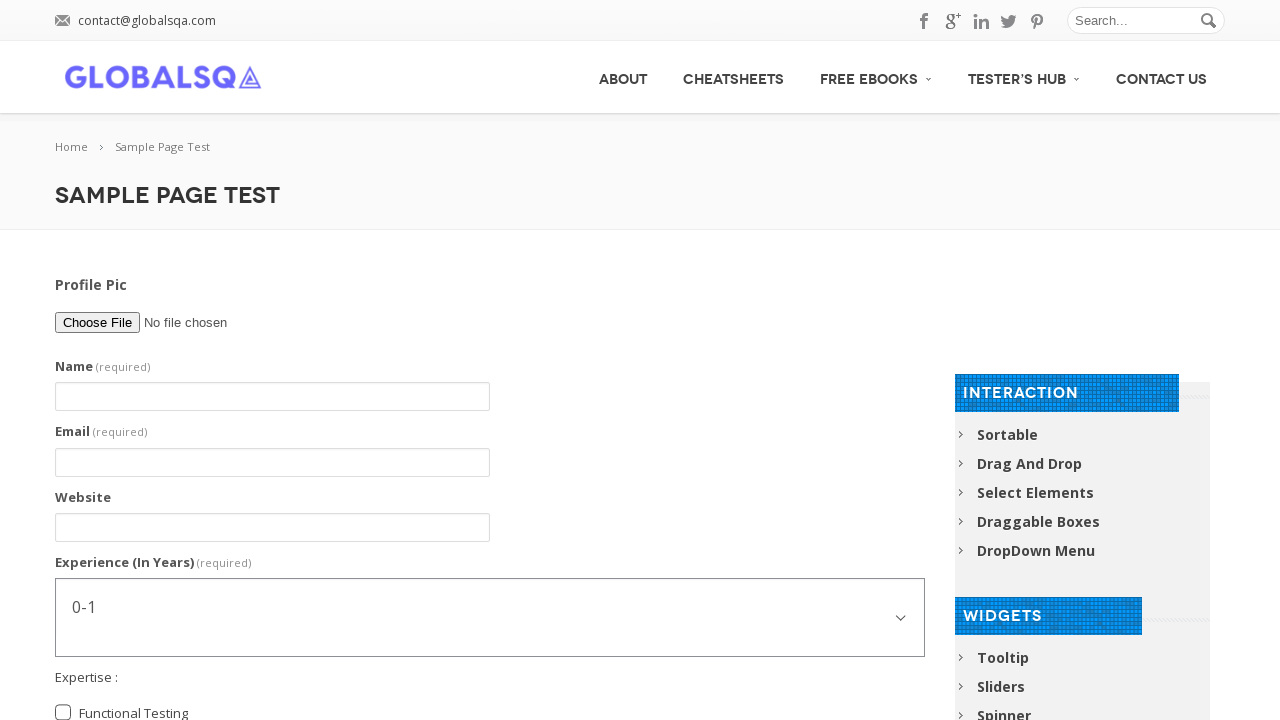